Tests various click actions including buttons, radio buttons, and checkboxes

Starting URL: https://testautomationpractice.blogspot.com/

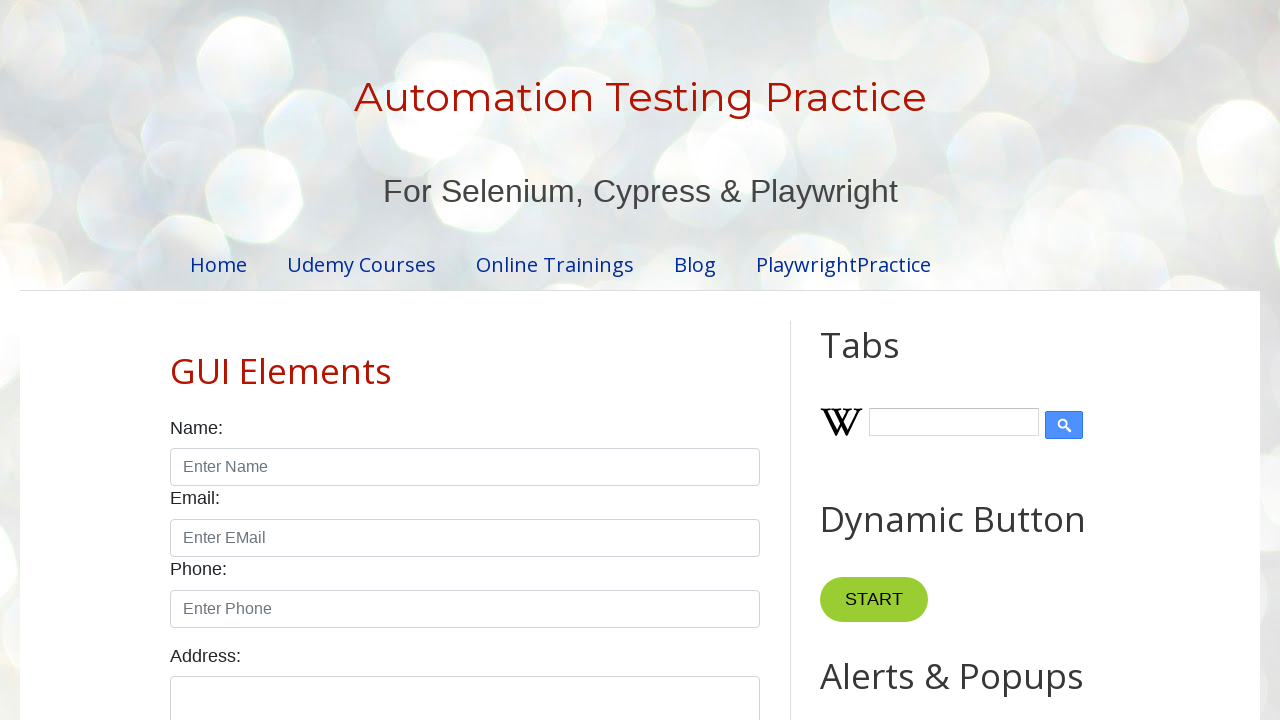

Clicked first button in product table at (651, 361) on (//*[@id="productTable"]//input)[1]
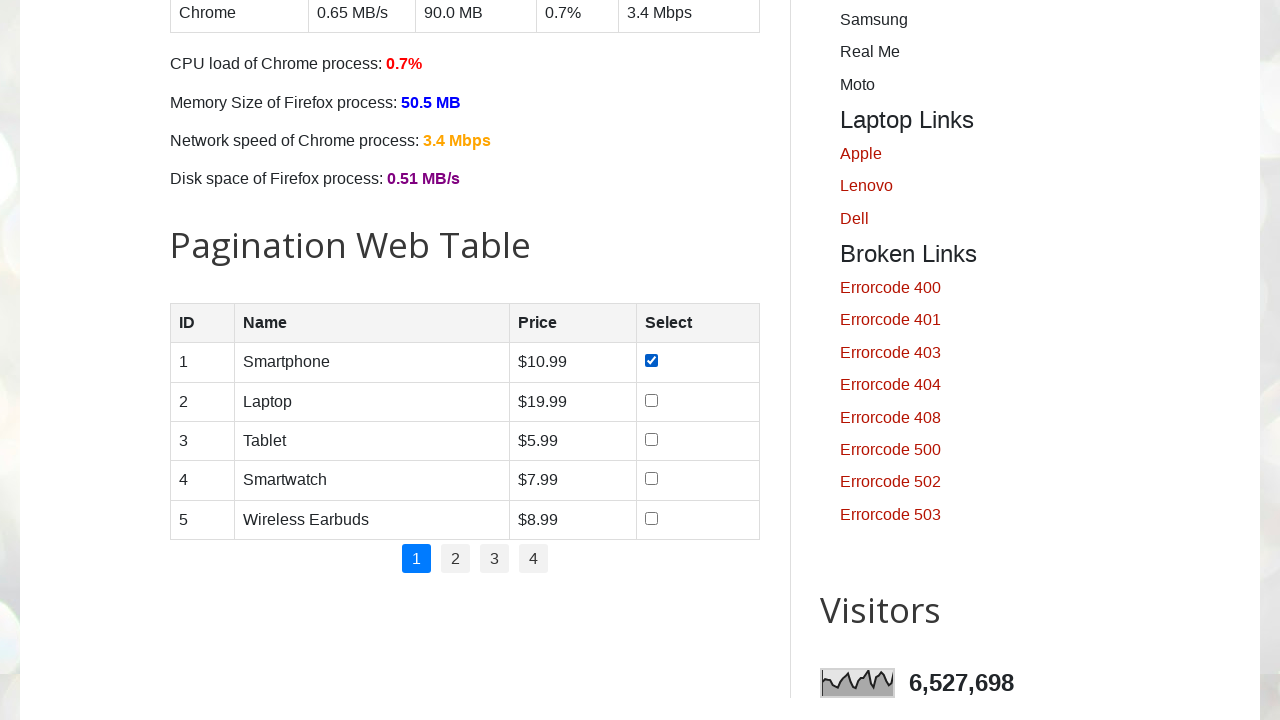

Clicked second button in product table at (651, 400) on (//*[@id="productTable"]//input)[2]
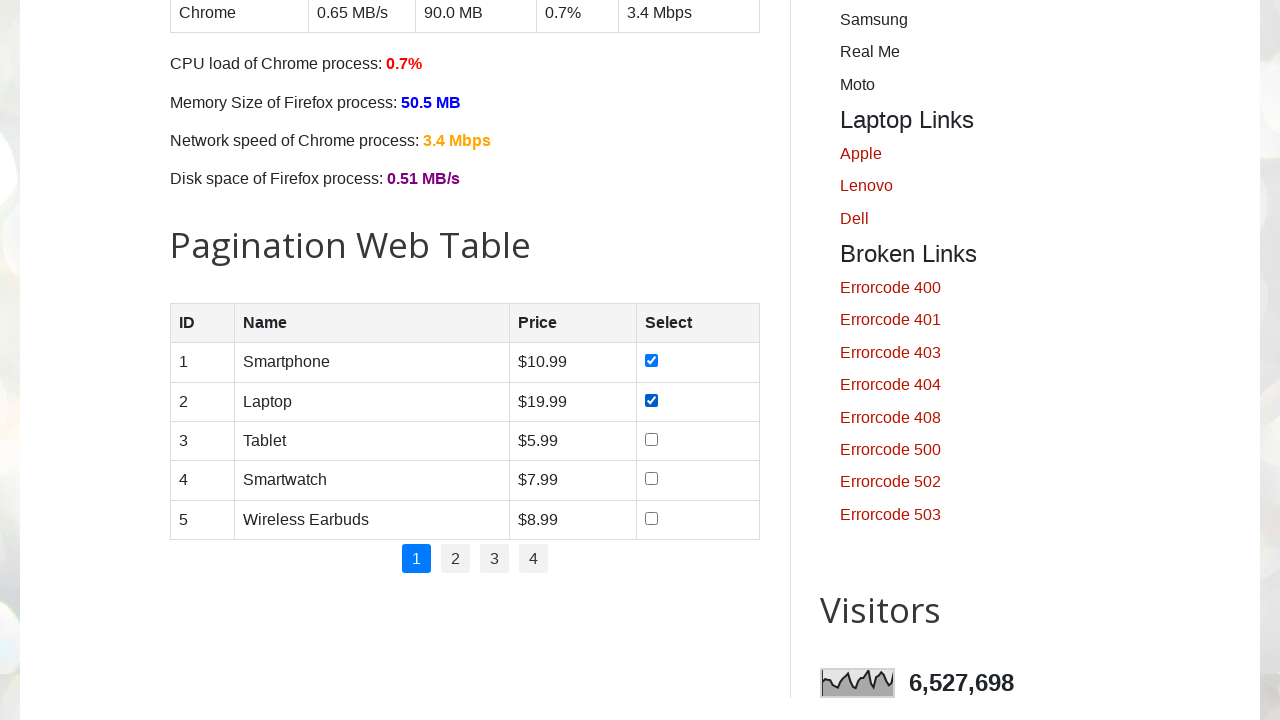

Checked male radio button at (176, 360) on [id="male"]
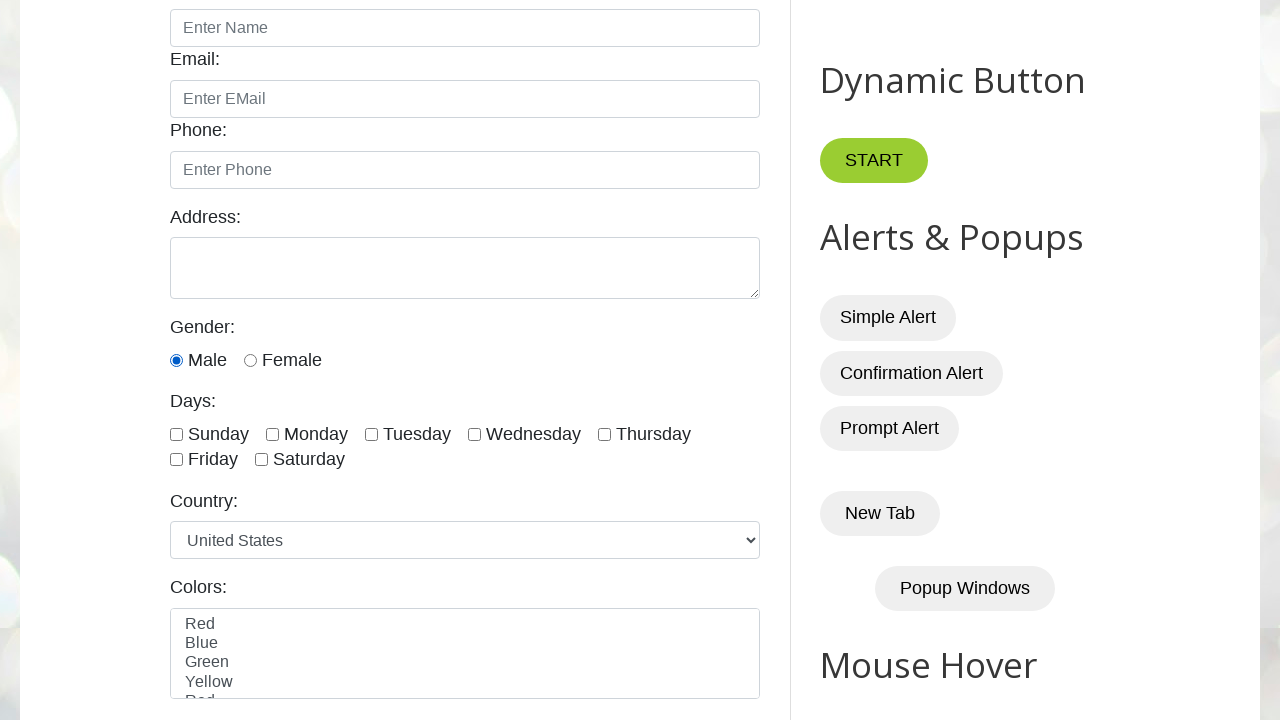

Checked female radio button at (250, 360) on [id="female"]
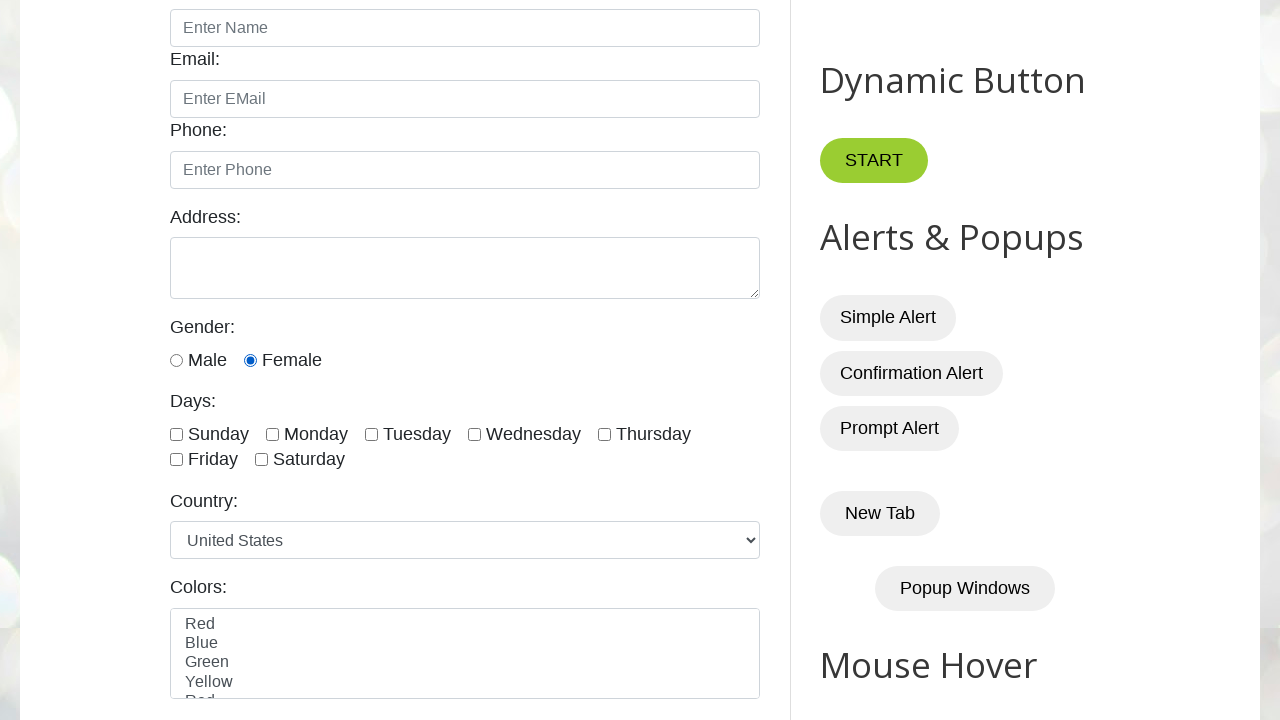

Checked sunday checkbox at (176, 434) on [id="sunday"]
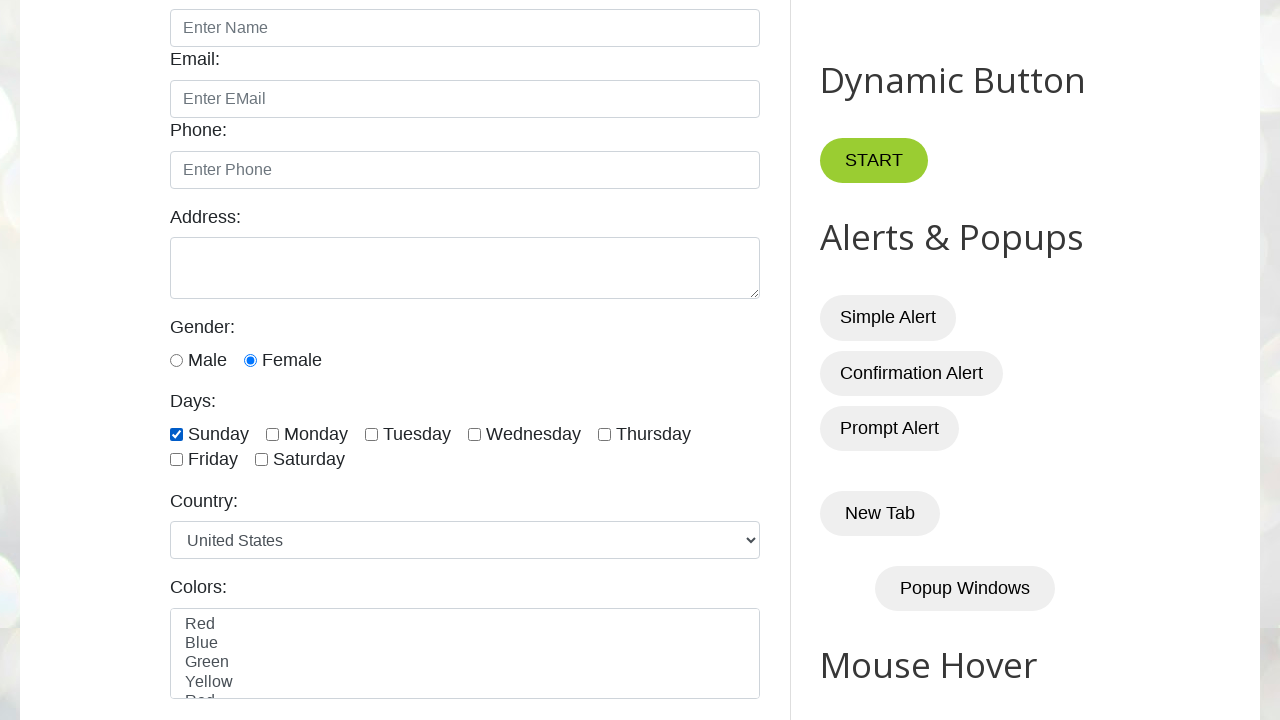

Checked monday checkbox at (272, 434) on [id="monday"]
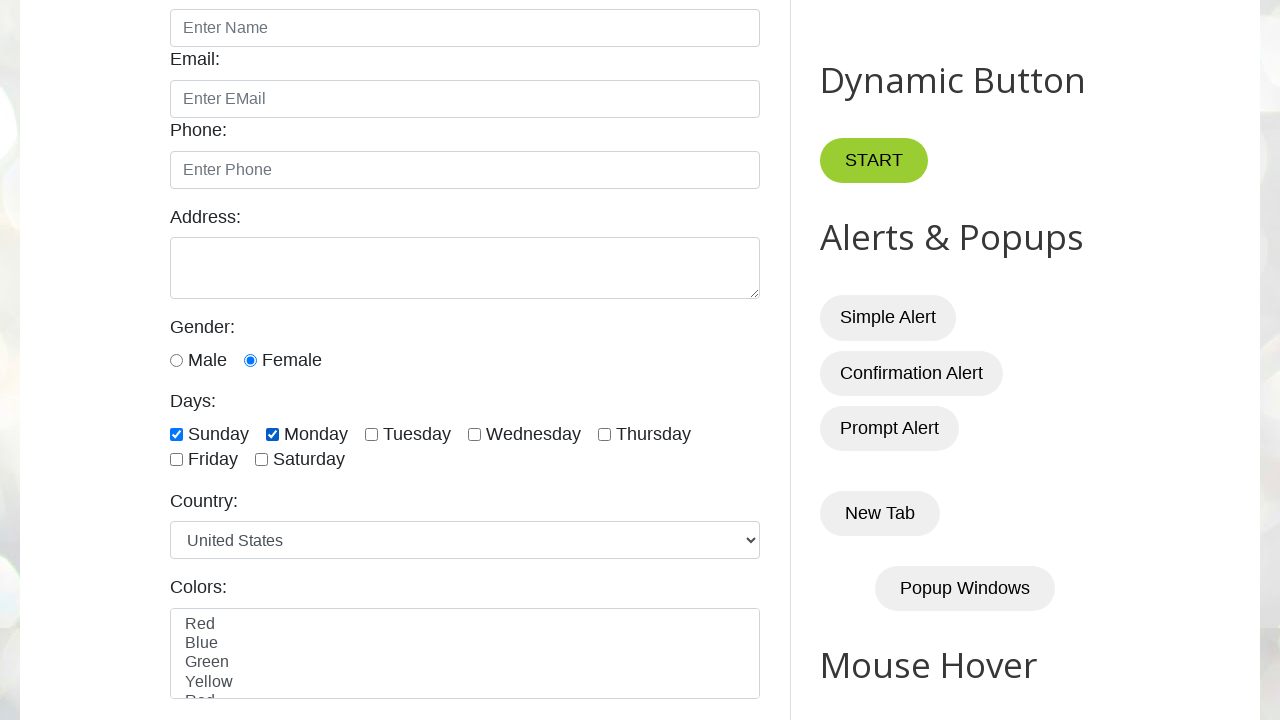

Unchecked monday checkbox at (272, 434) on [id="monday"]
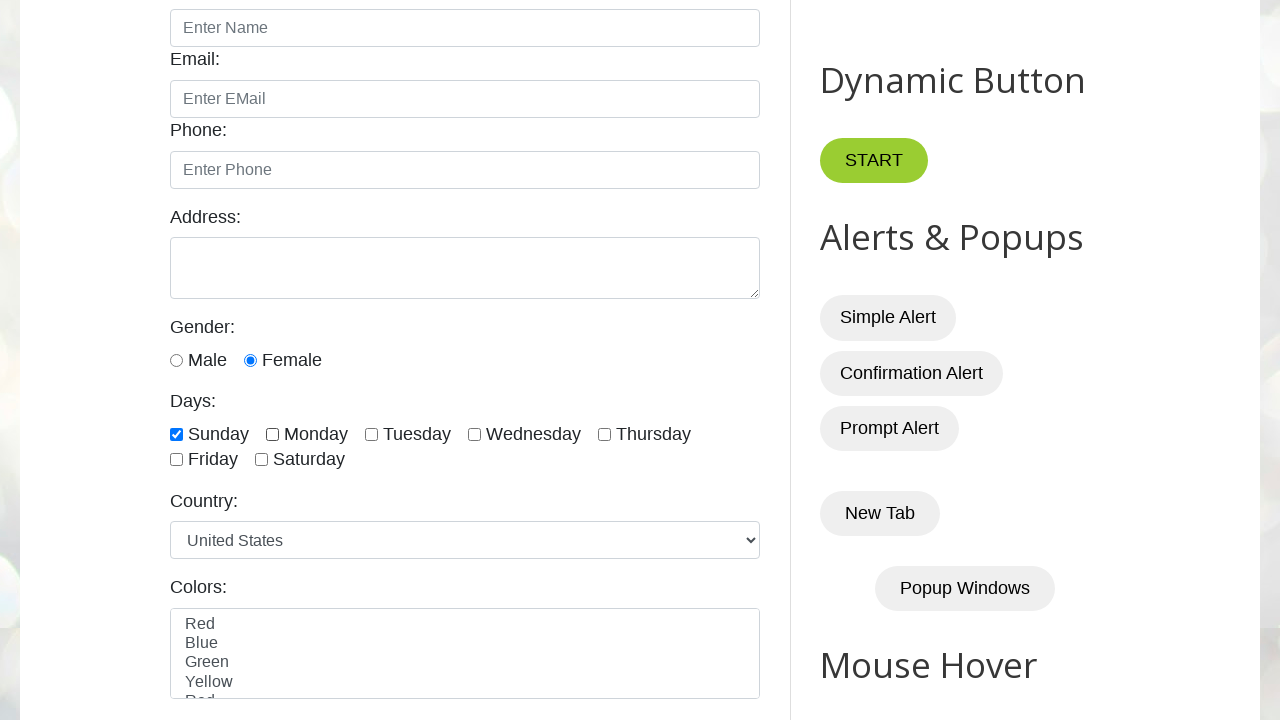

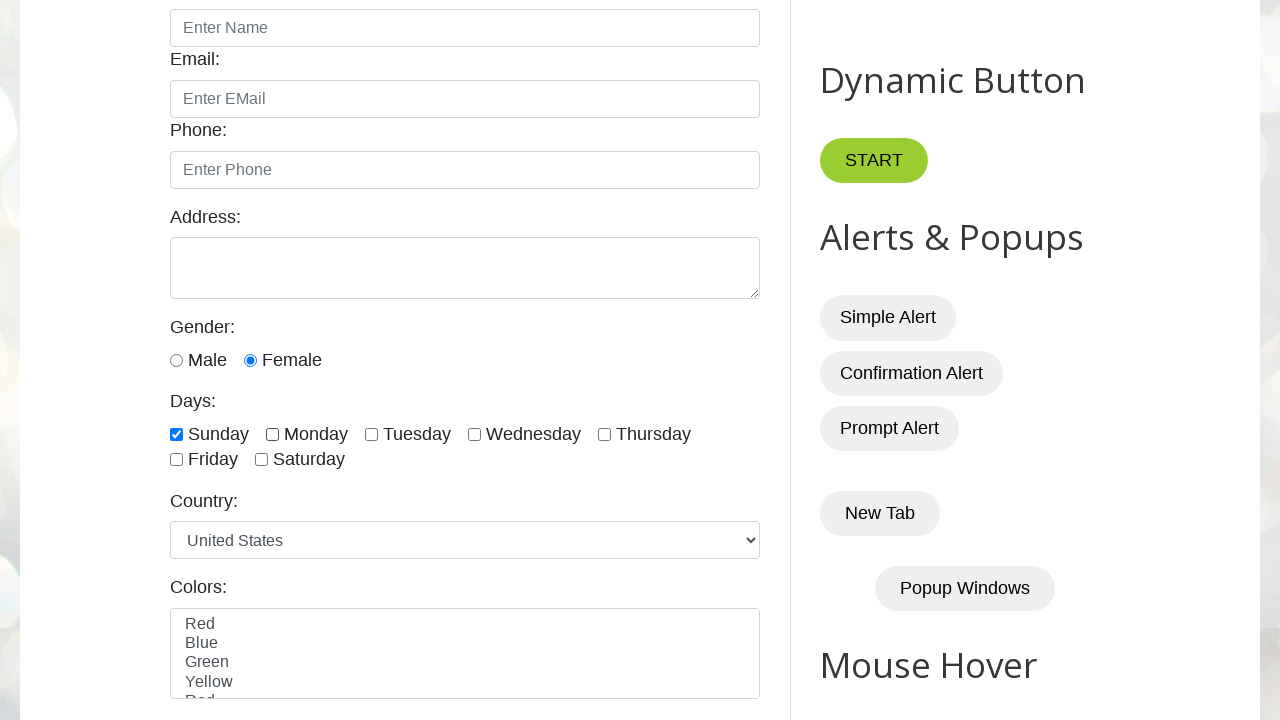